Tests browser zoom functionality by navigating to a demo e-commerce site and adjusting the page zoom level from 50% to 80% using JavaScript execution.

Starting URL: https://demo.nopcommerce.com/

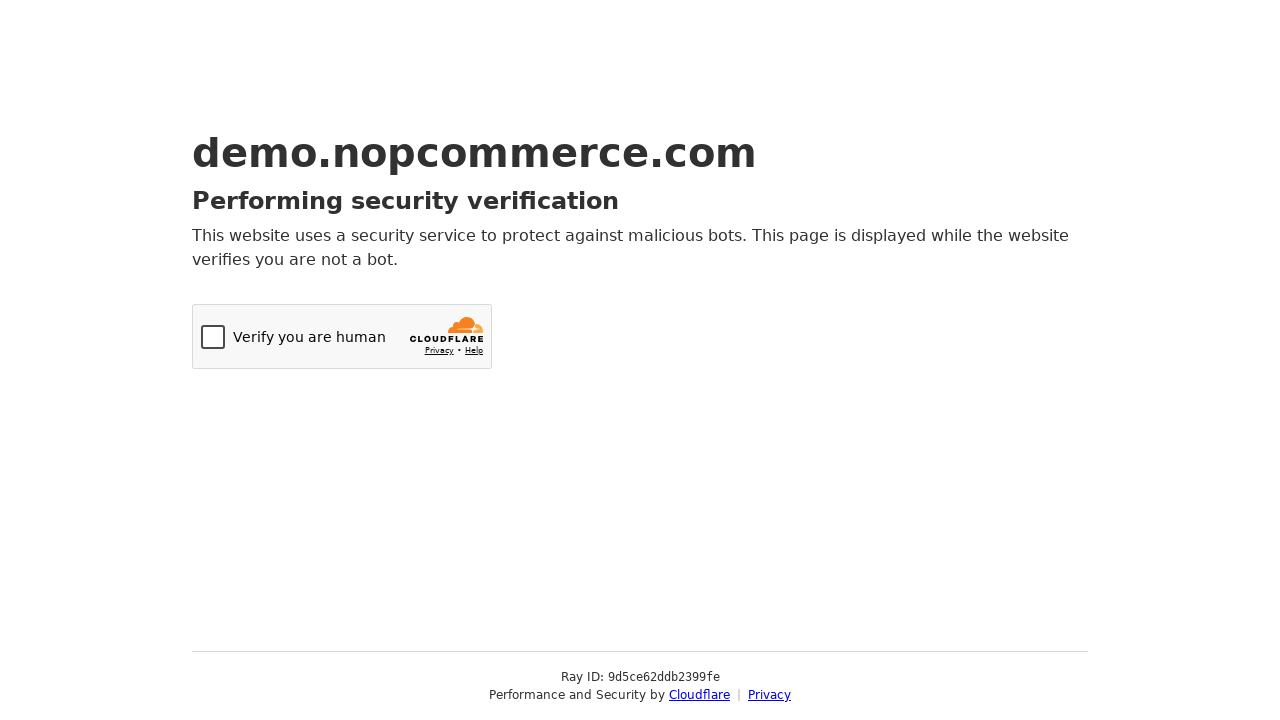

Set page zoom level to 50%
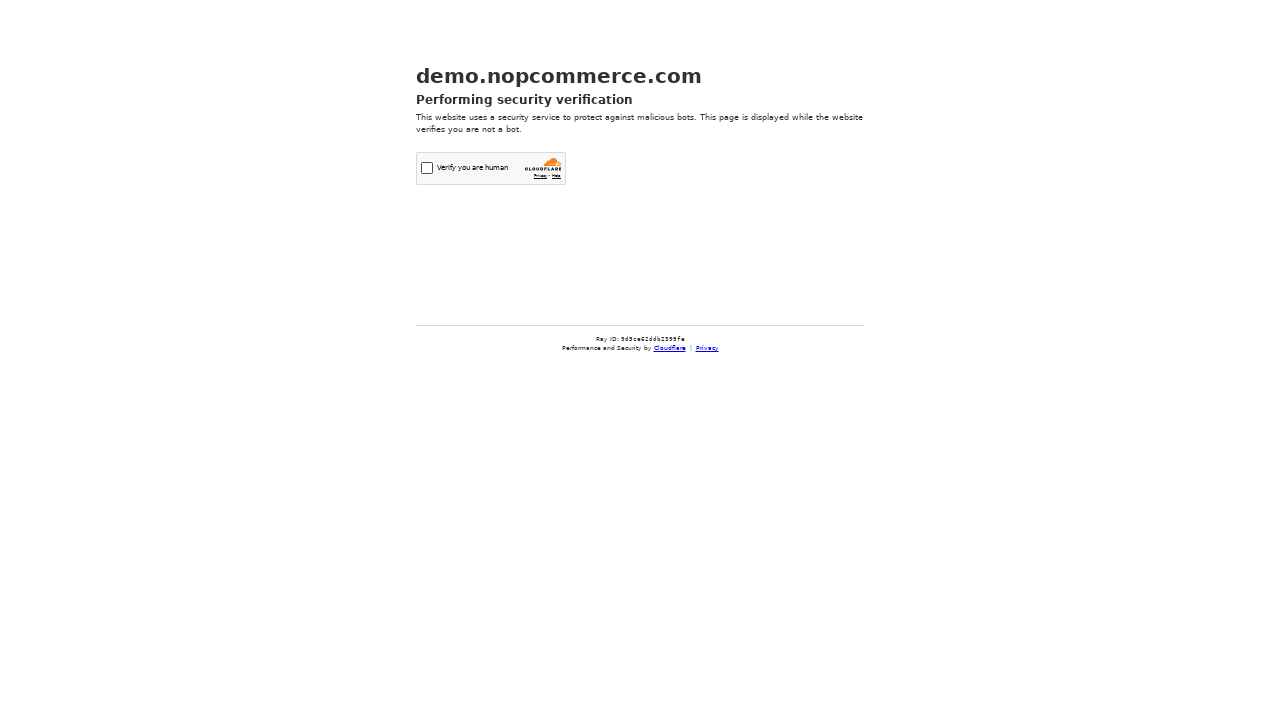

Waited 5 seconds to observe zoom effect at 50%
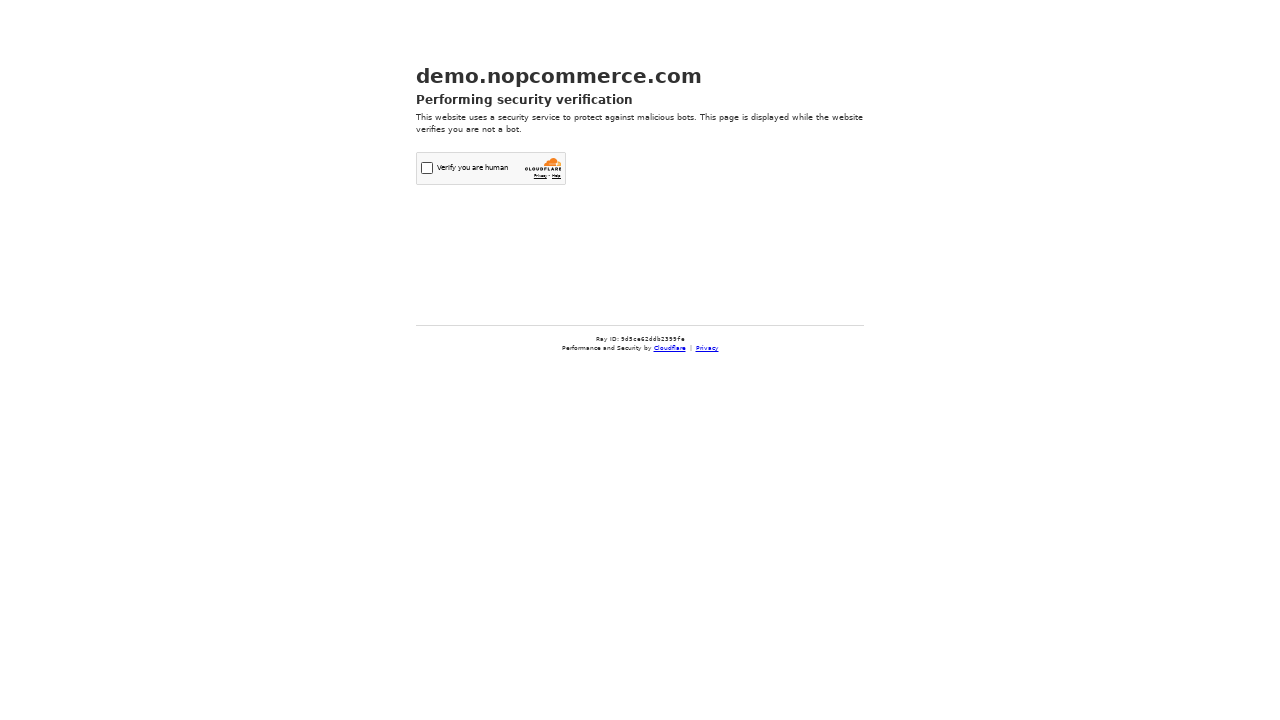

Set page zoom level to 80%
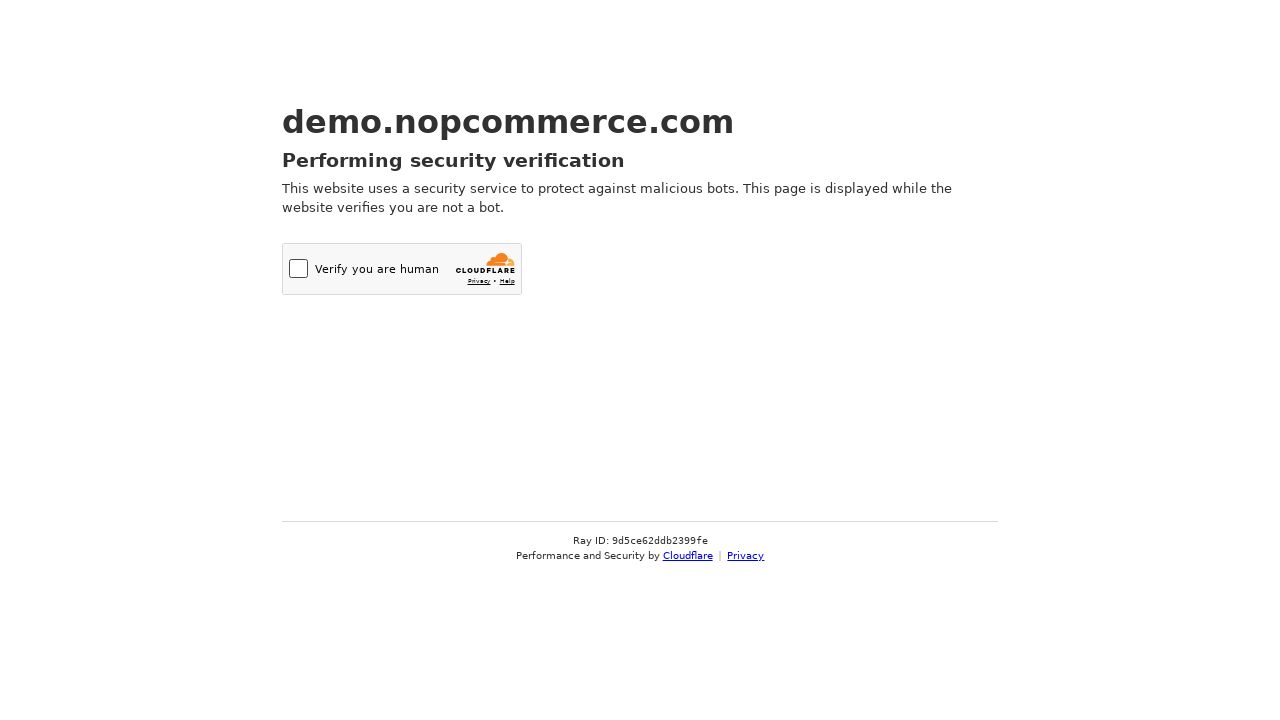

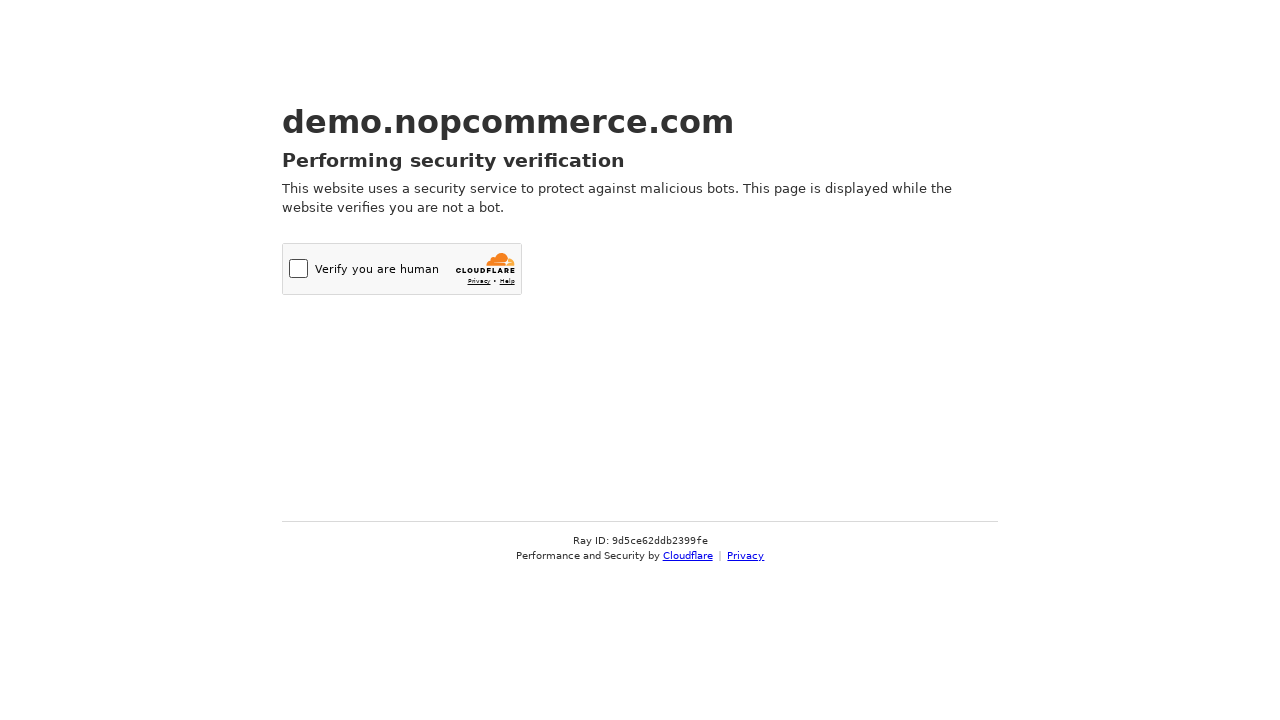